Tests the datepicker functionality by entering a date value into the datepicker field and pressing Enter to confirm the selection

Starting URL: https://formy-project.herokuapp.com/datepicker

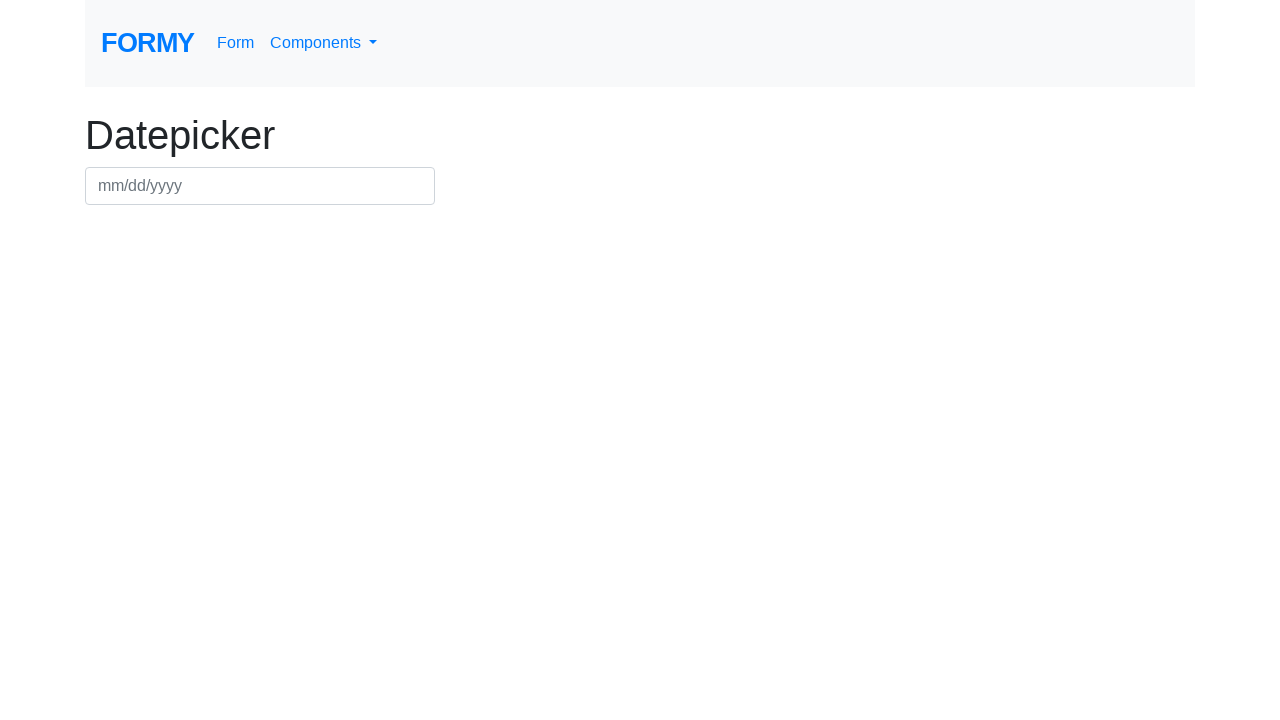

Filled datepicker field with date 09/15/2024 on #datepicker
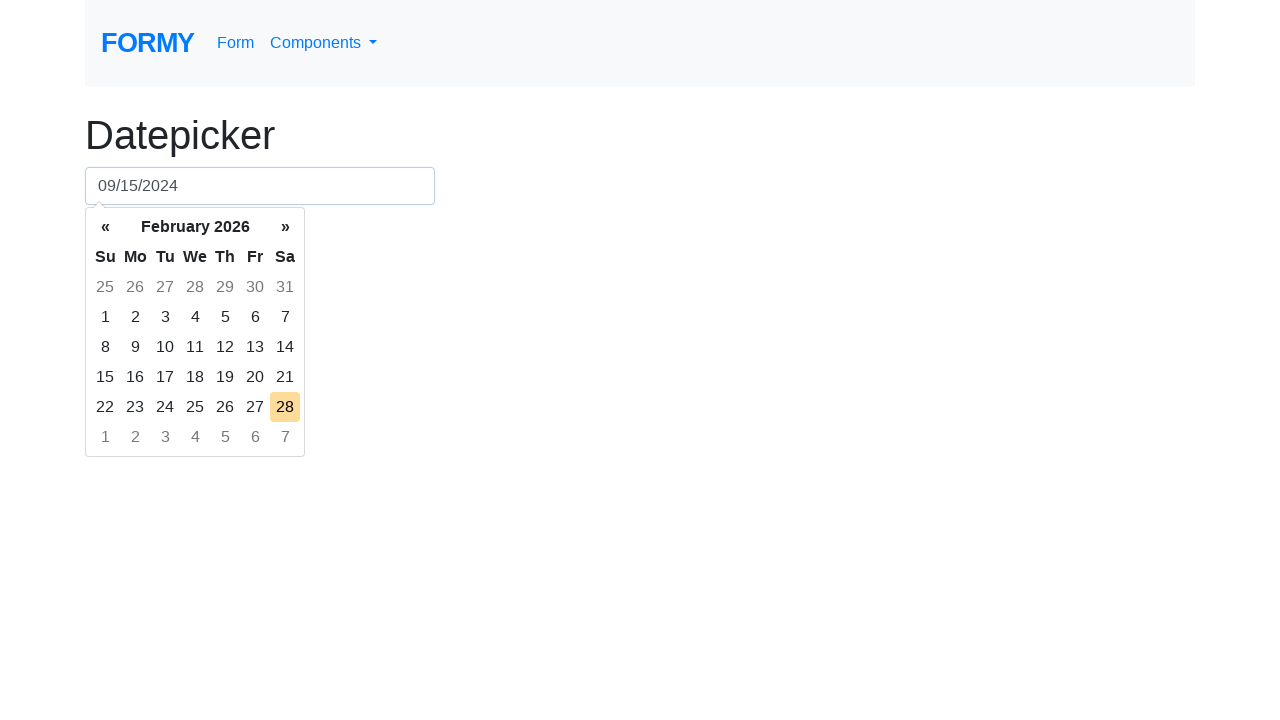

Pressed Enter to confirm date selection on #datepicker
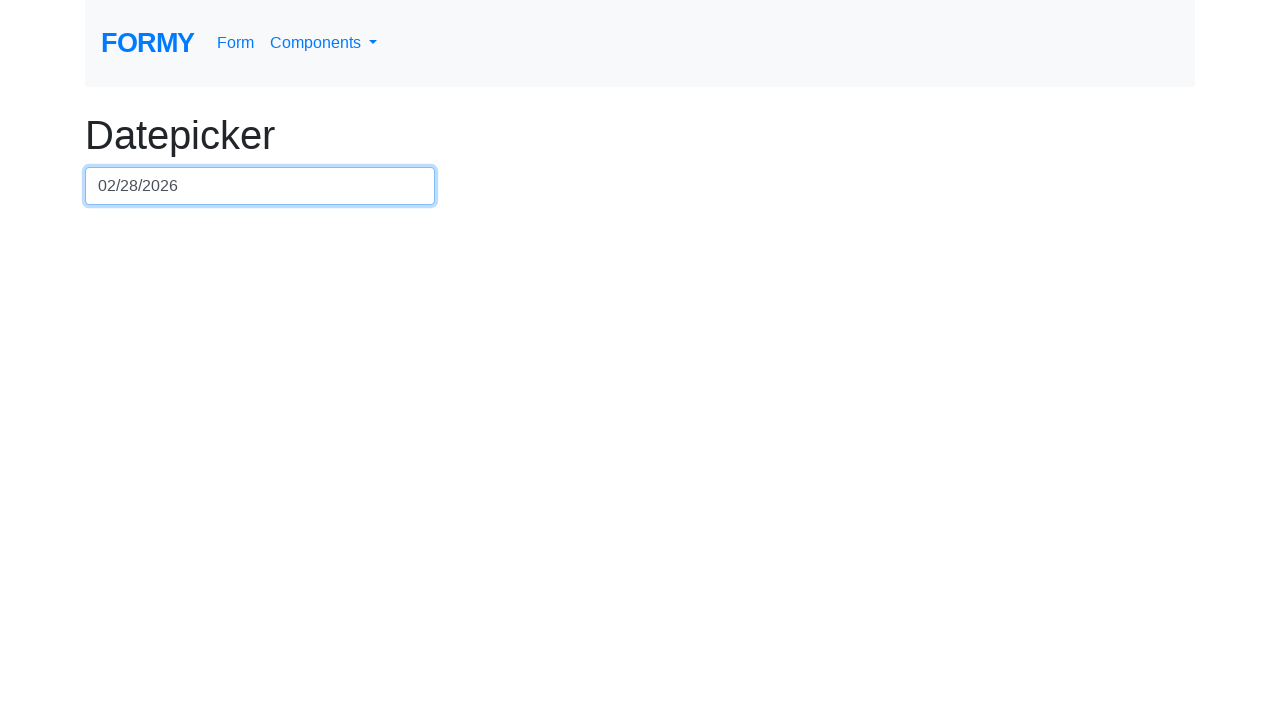

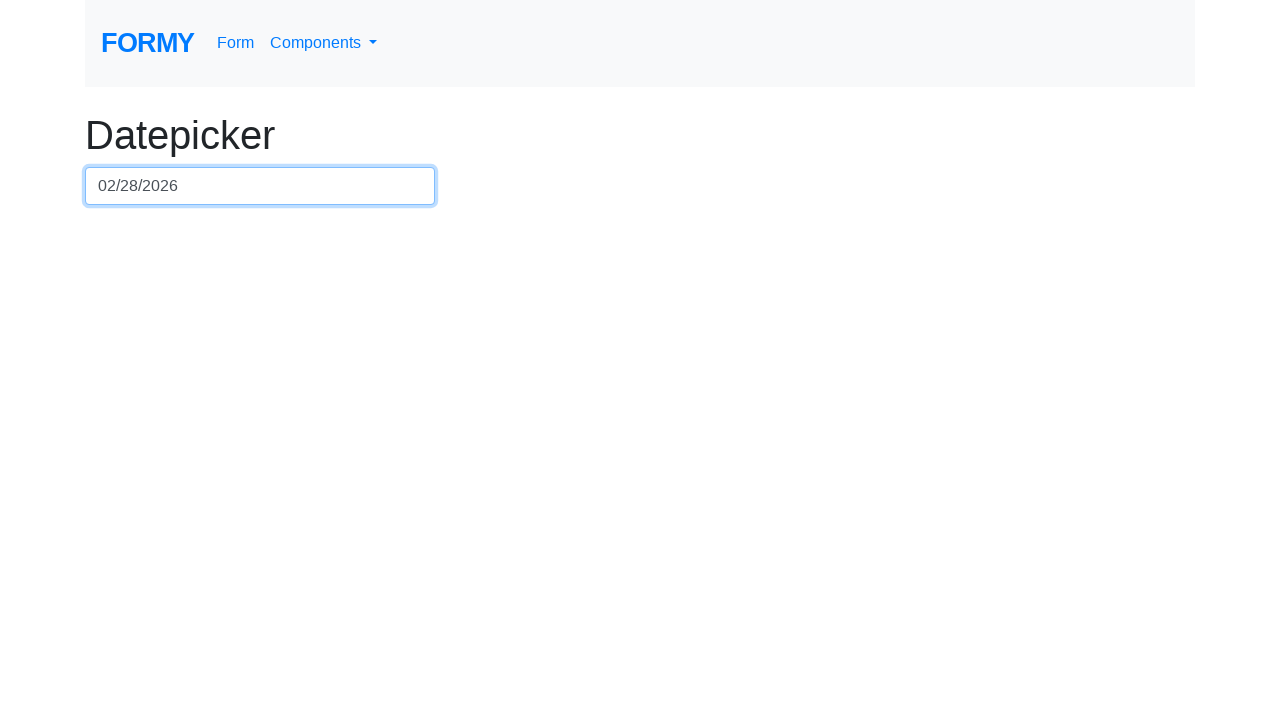